Demonstrates various Playwright interactions including clicking buttons, checking/unchecking checkboxes, selecting dropdown options, filling input fields, and performing drag-and-drop operations across multiple pages on the-internet.herokuapp.com test site.

Starting URL: https://the-internet.herokuapp.com/add_remove_elements/

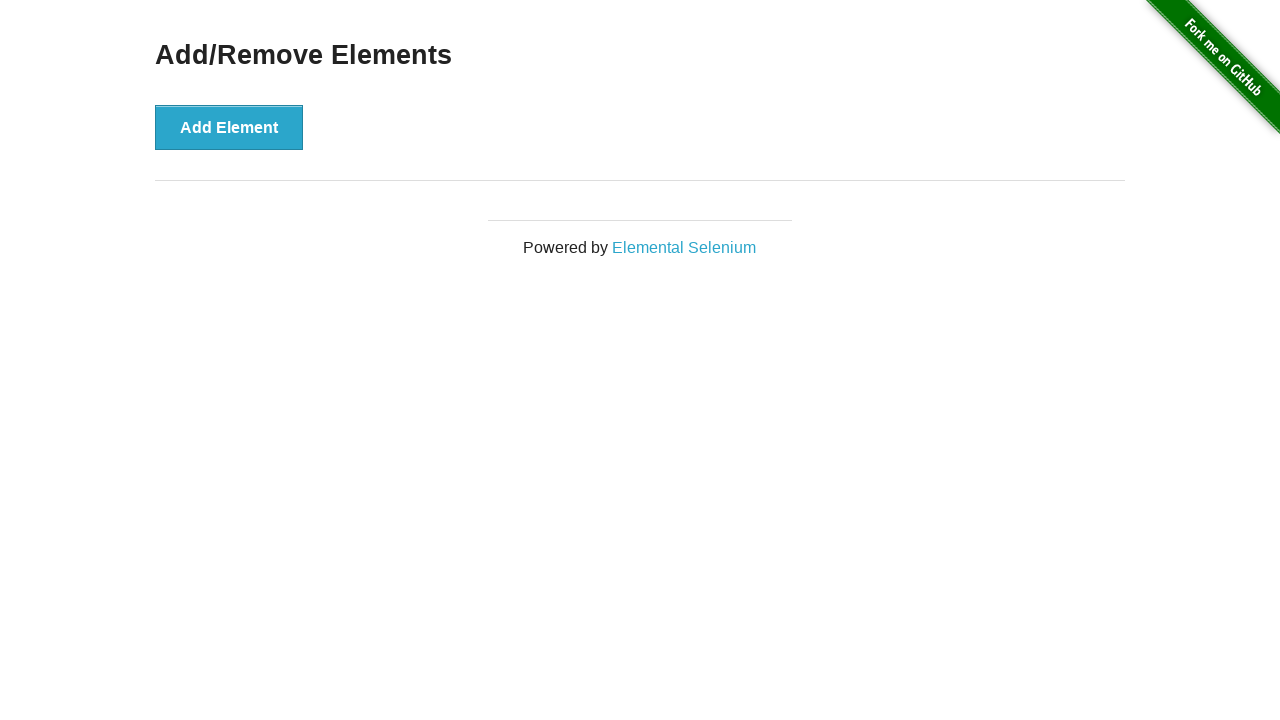

Clicked button to add element on add_remove_elements page at (229, 127) on div.example button
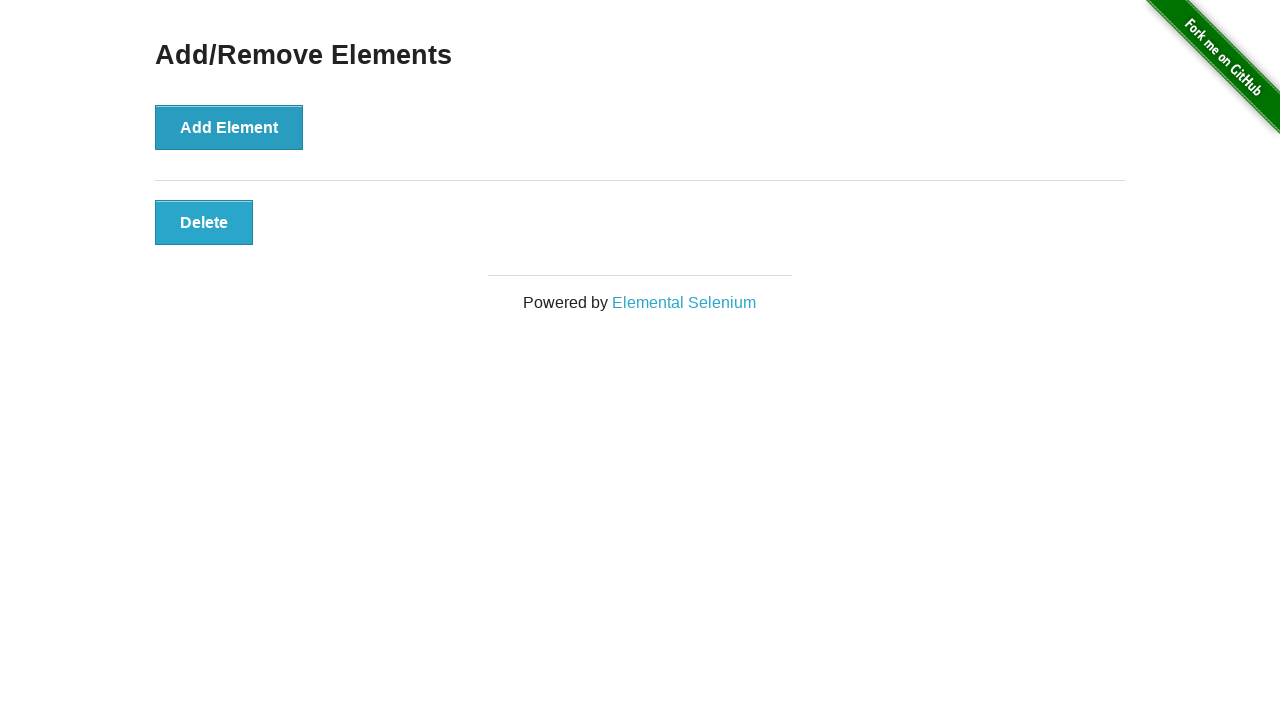

Waited for button to be available
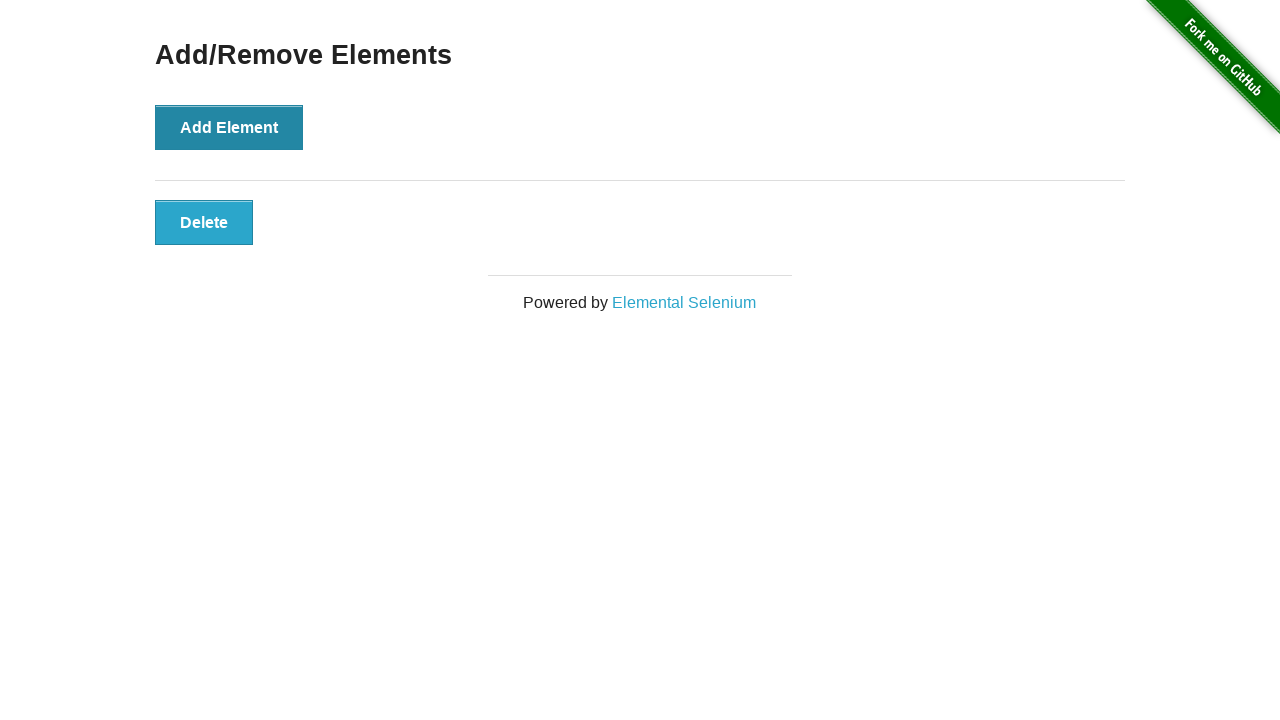

Clicked button again to add another element
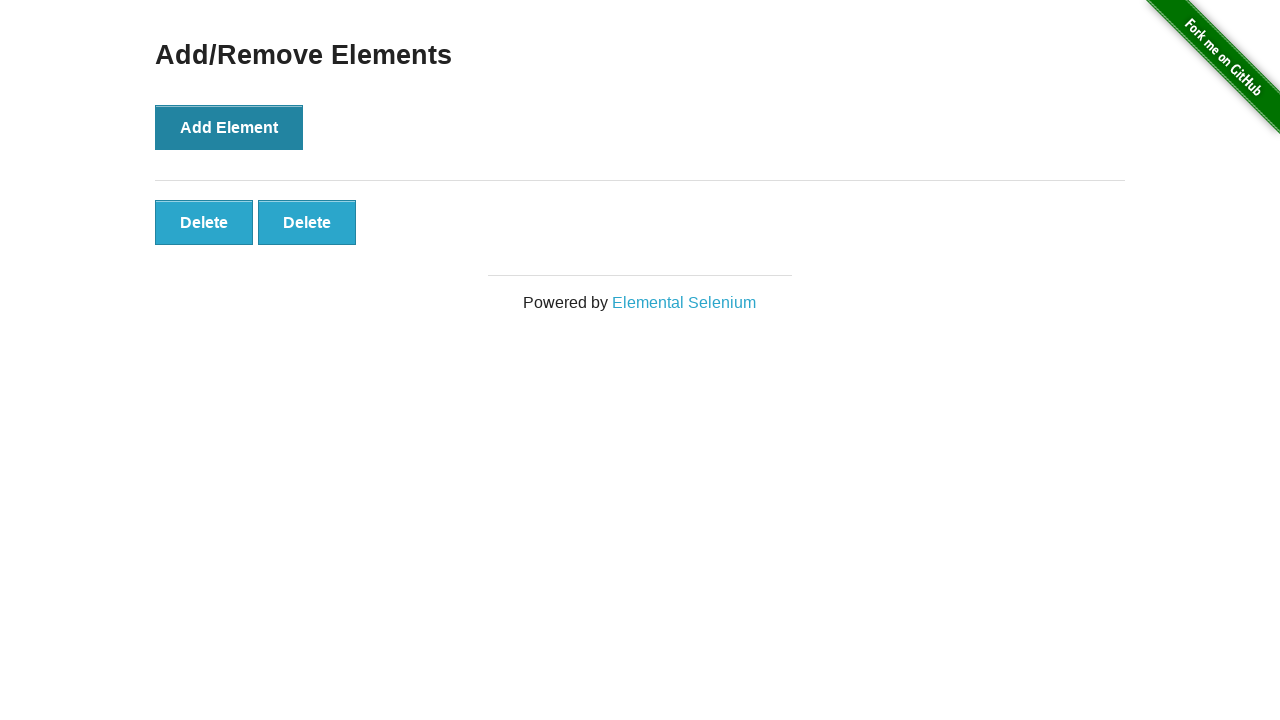

Navigated to checkboxes page
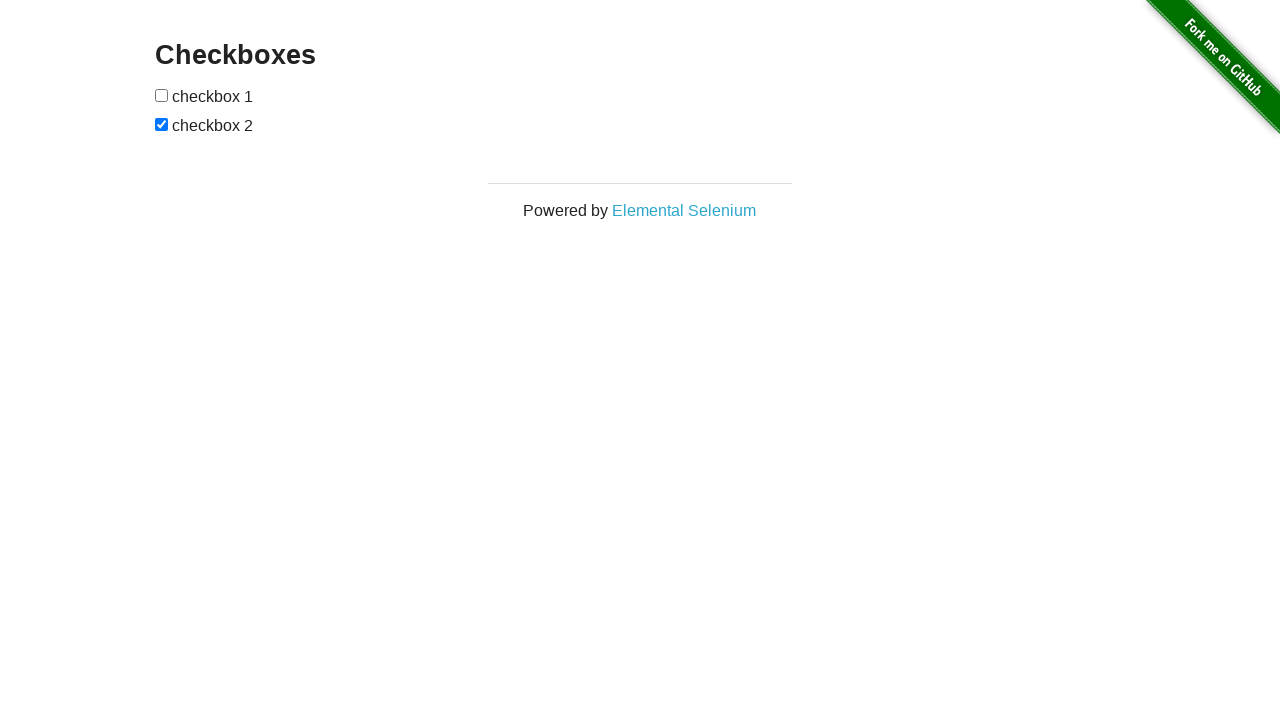

Checked first checkbox at (162, 95) on form#checkboxes input >> nth=0
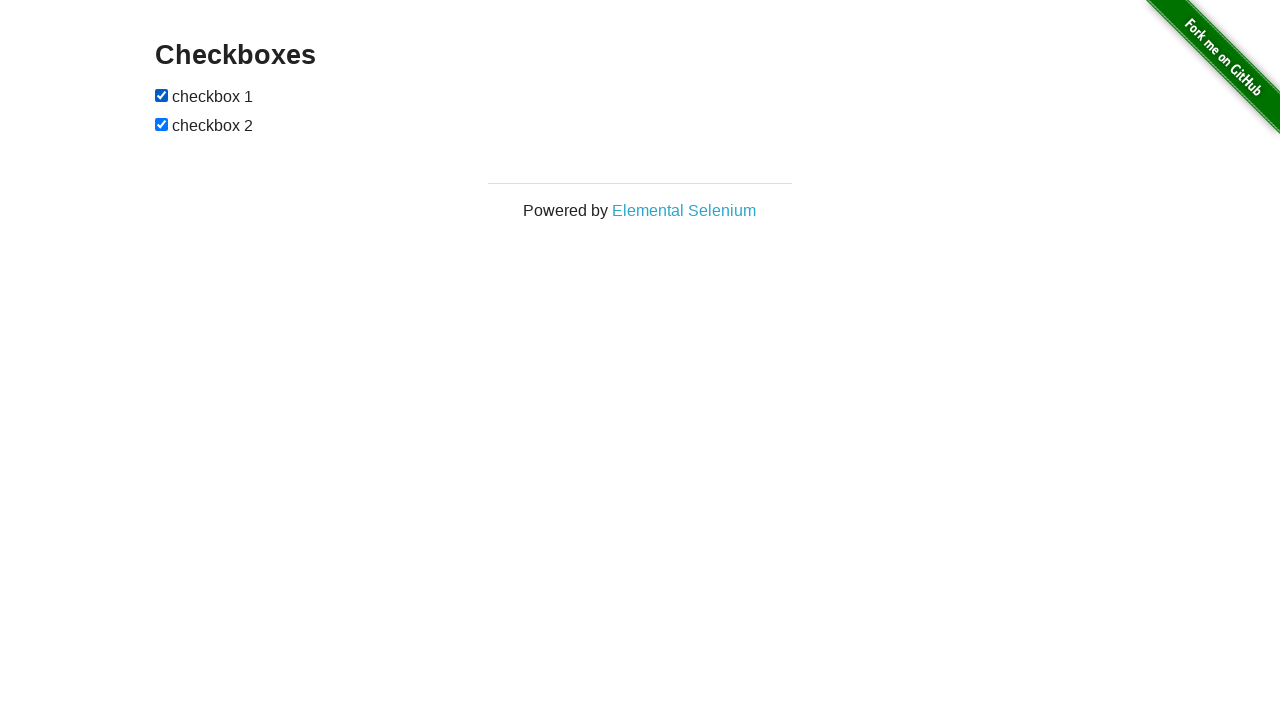

Unchecked second checkbox at (162, 124) on form#checkboxes input >> nth=1
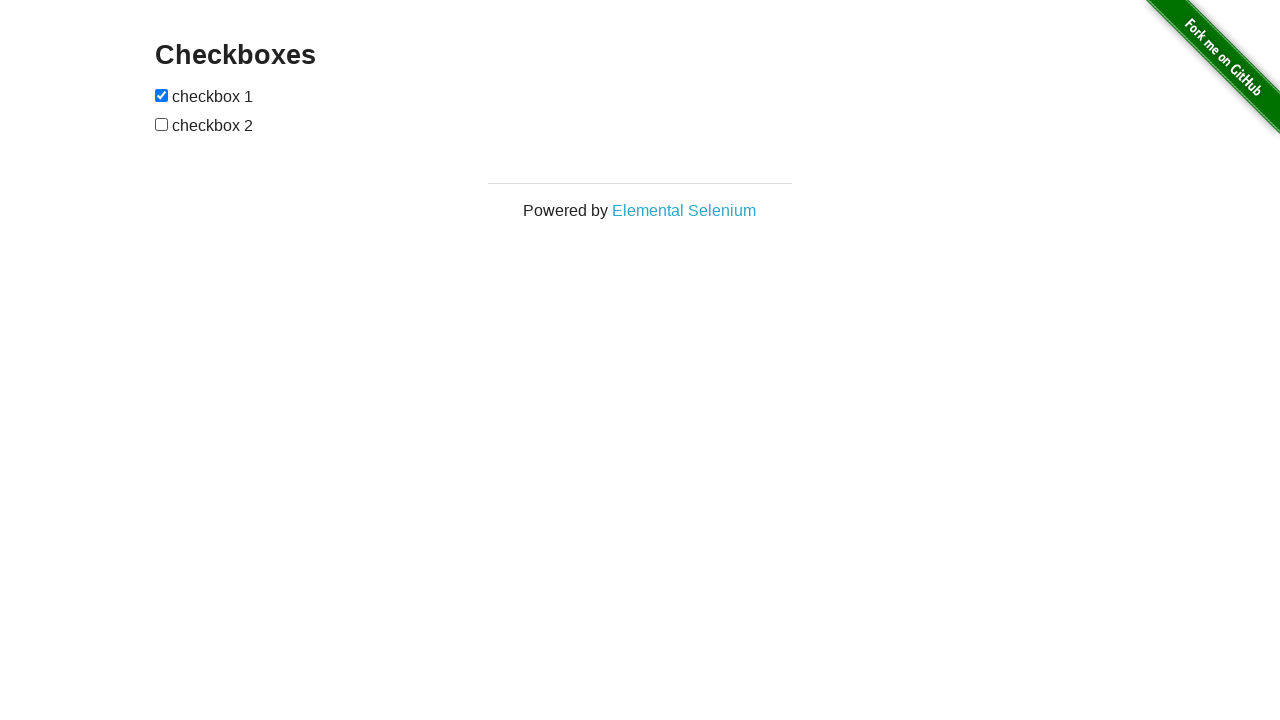

Navigated to dropdown page
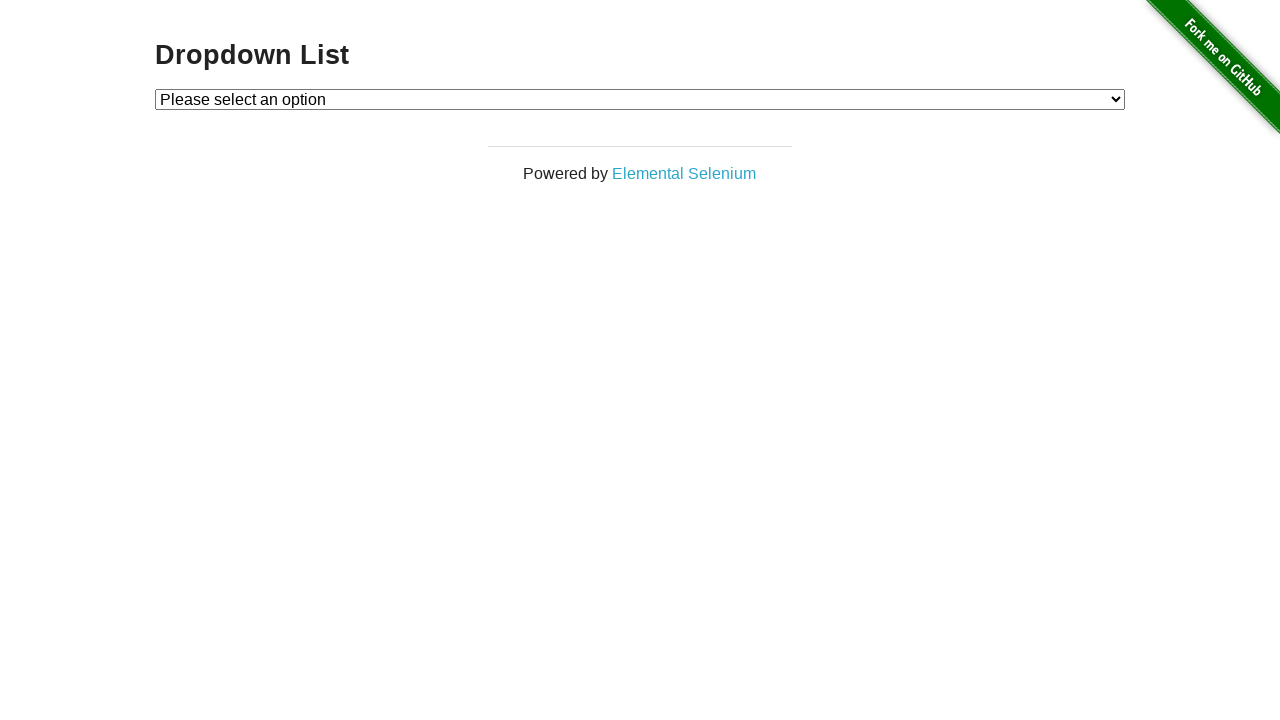

Selected option 1 from dropdown on select#dropdown
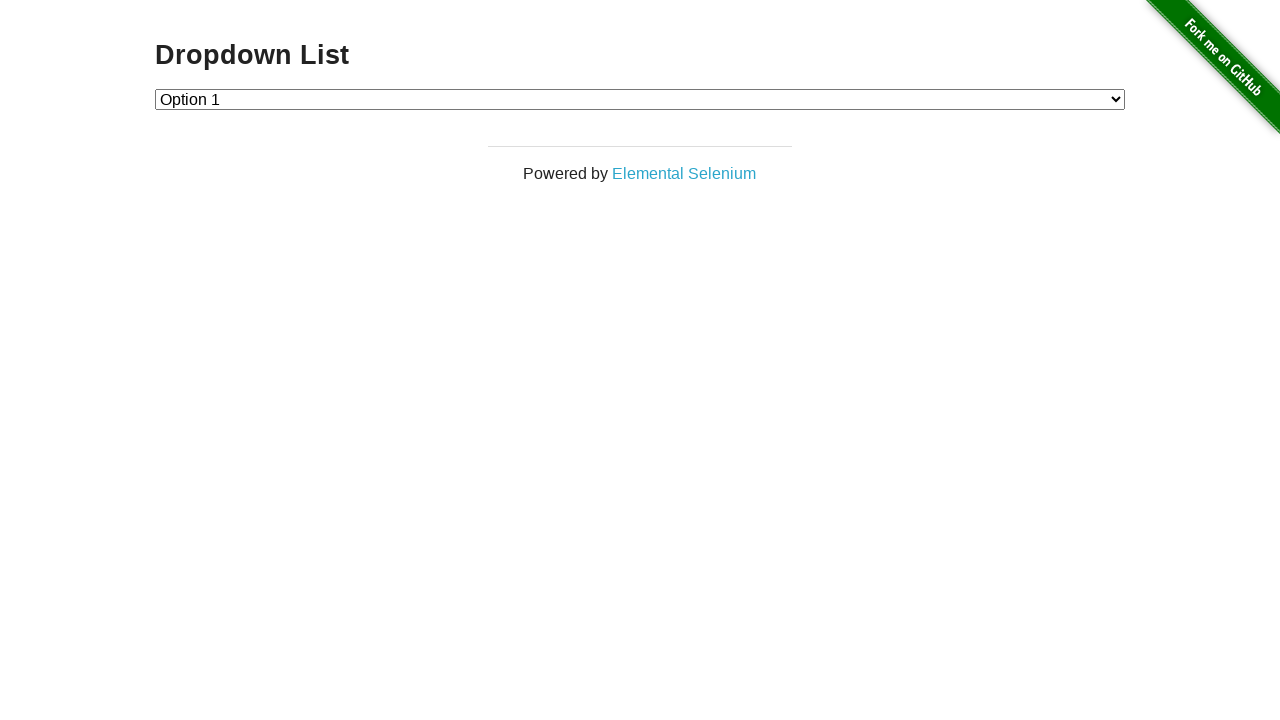

Navigated to inputs page
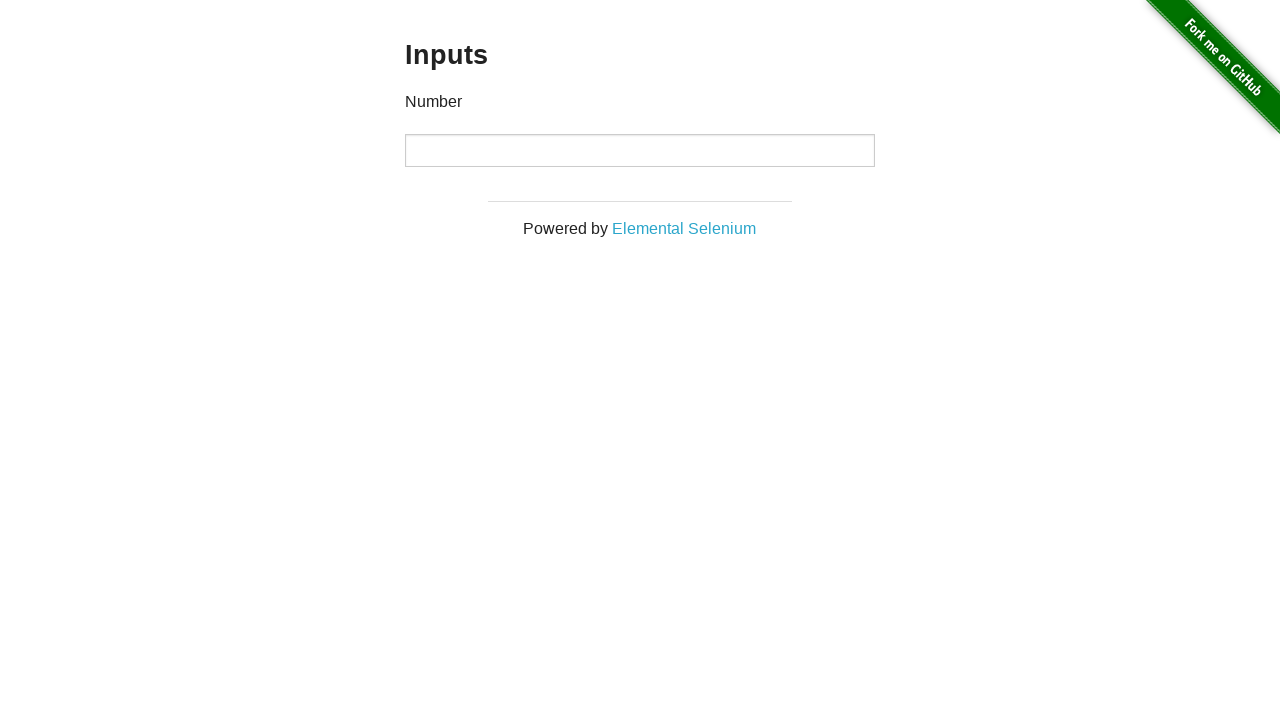

Filled input field with value '10' on div.example input
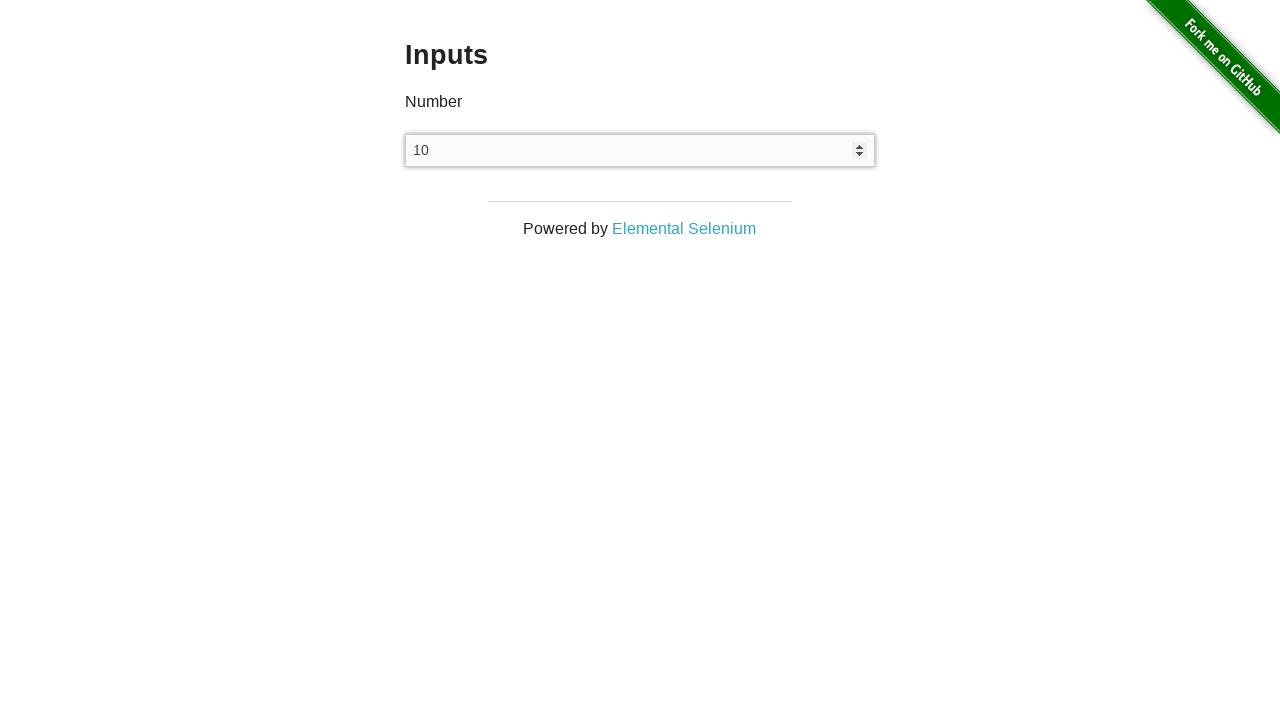

Navigated to drag and drop page
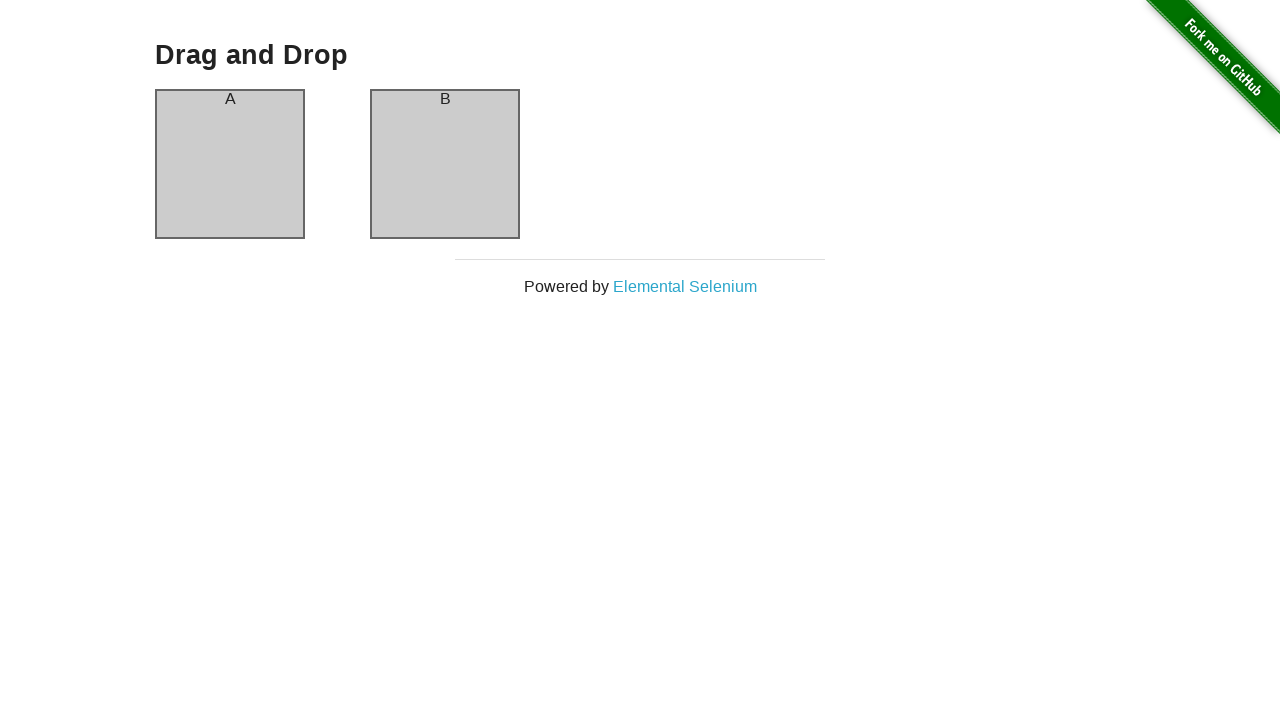

Dragged column A to column B using selectors at (445, 164)
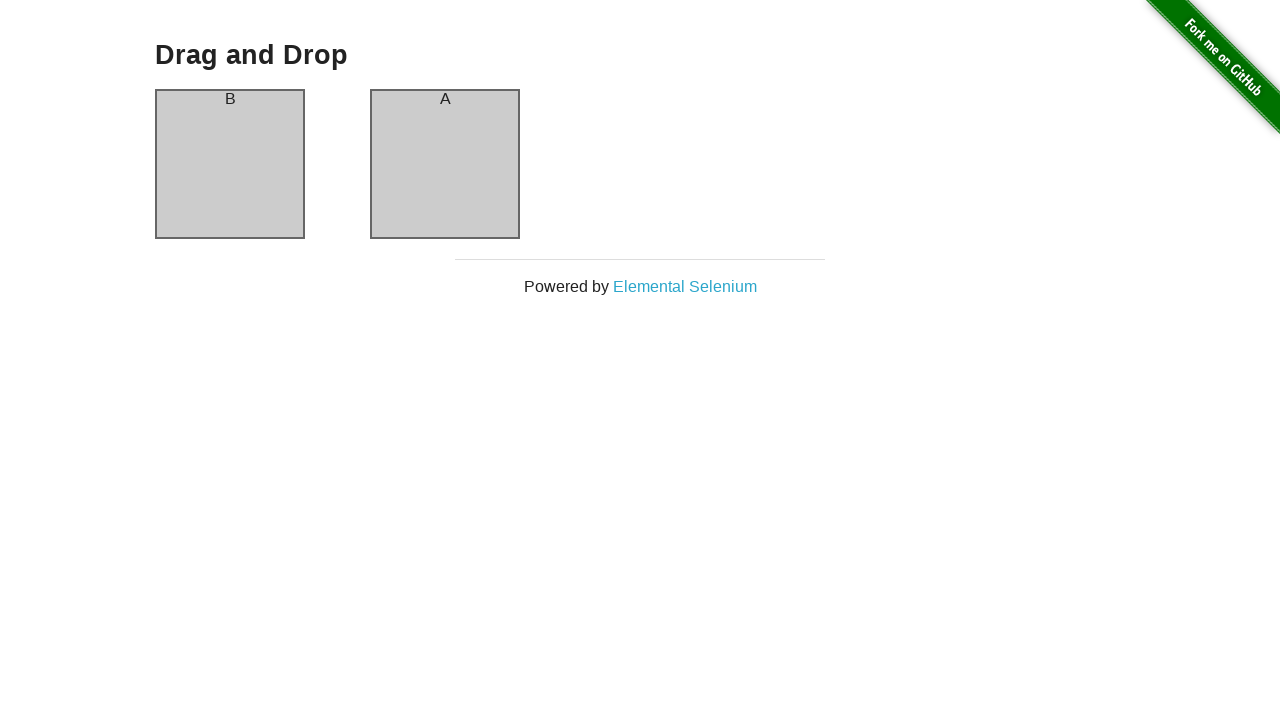

Navigated to drag and drop page again
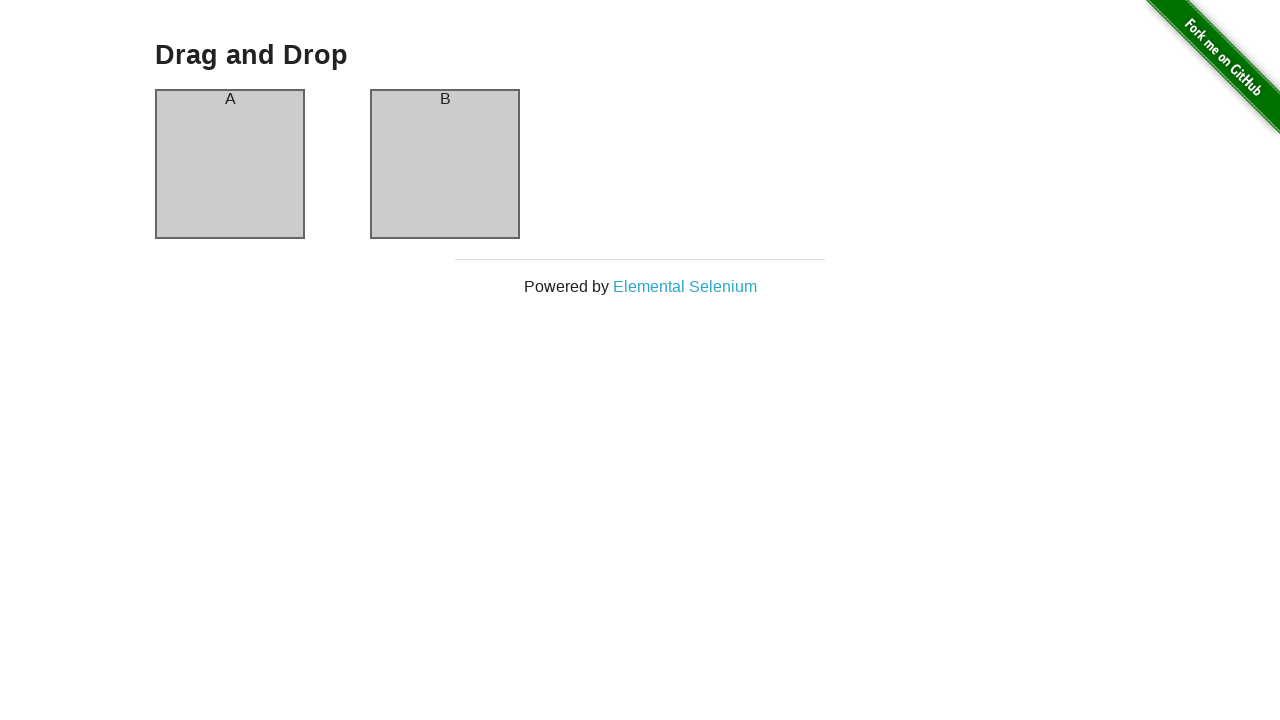

Dragged column A to column B using locators at (445, 164)
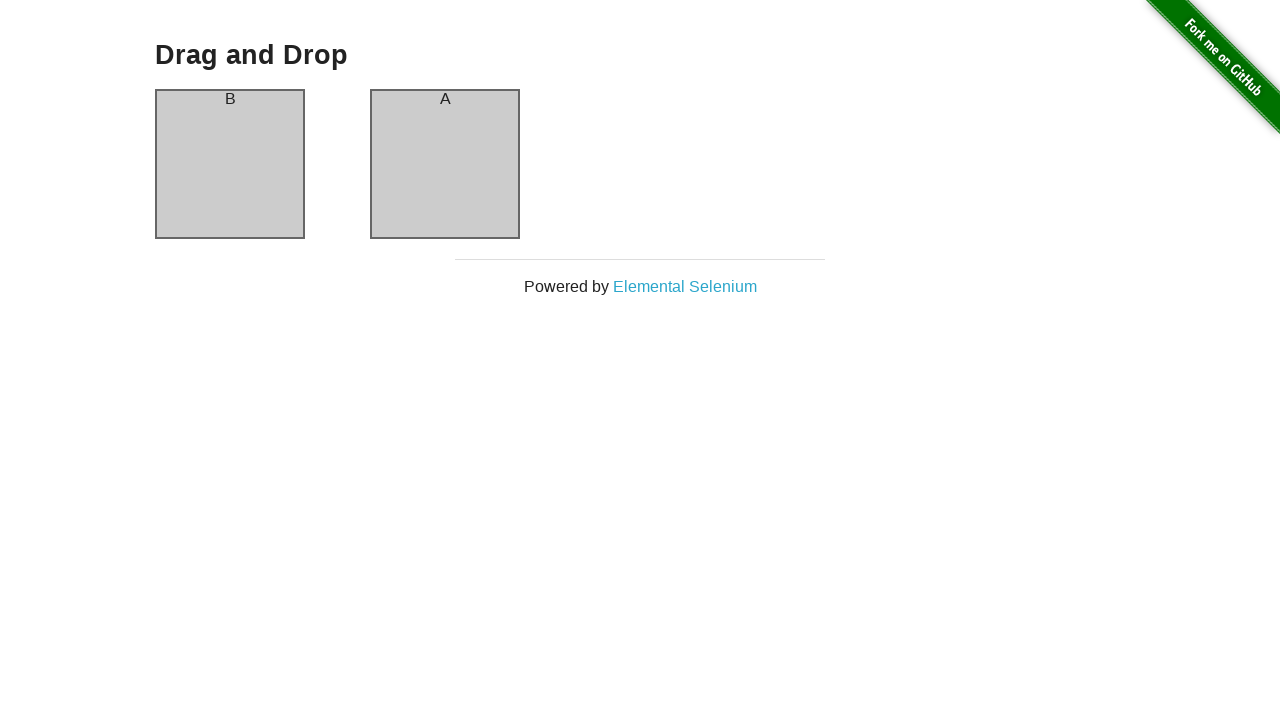

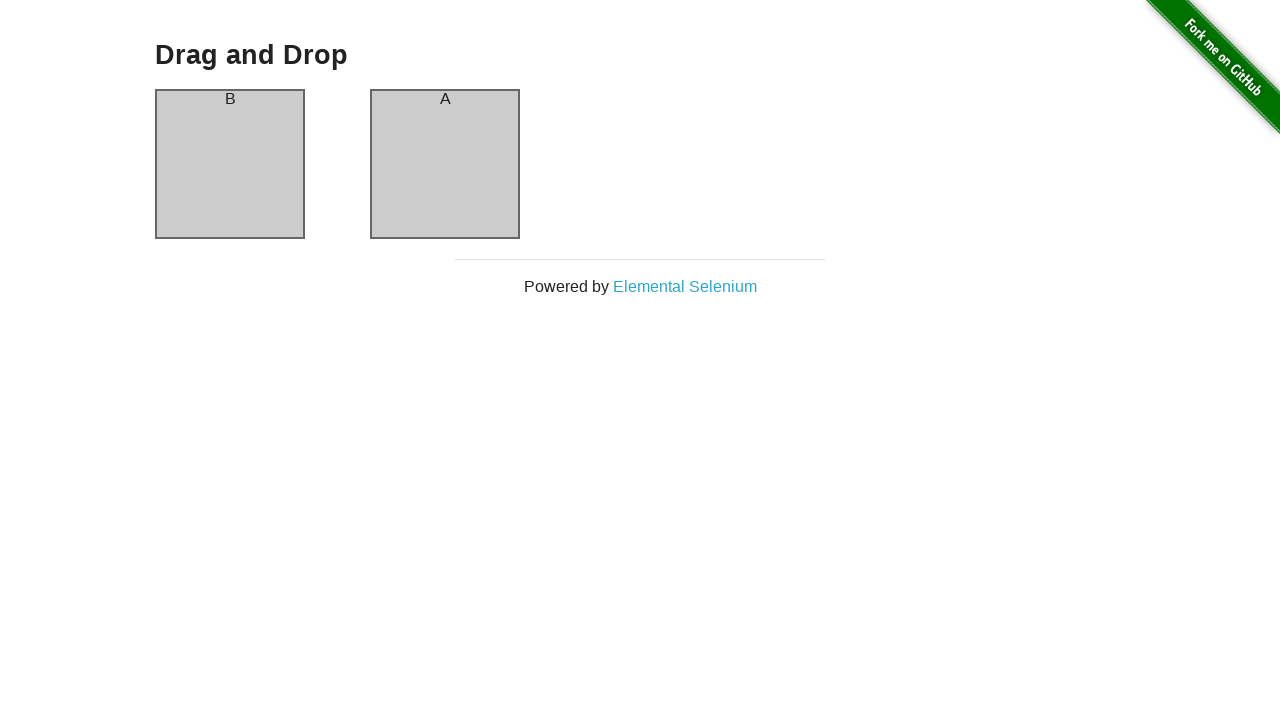